Tests a mortgage calculator by entering home value and down payment amounts, clicking calculate, and verifying the monthly payment result is displayed.

Starting URL: https://www.mortgagecalculator.org/

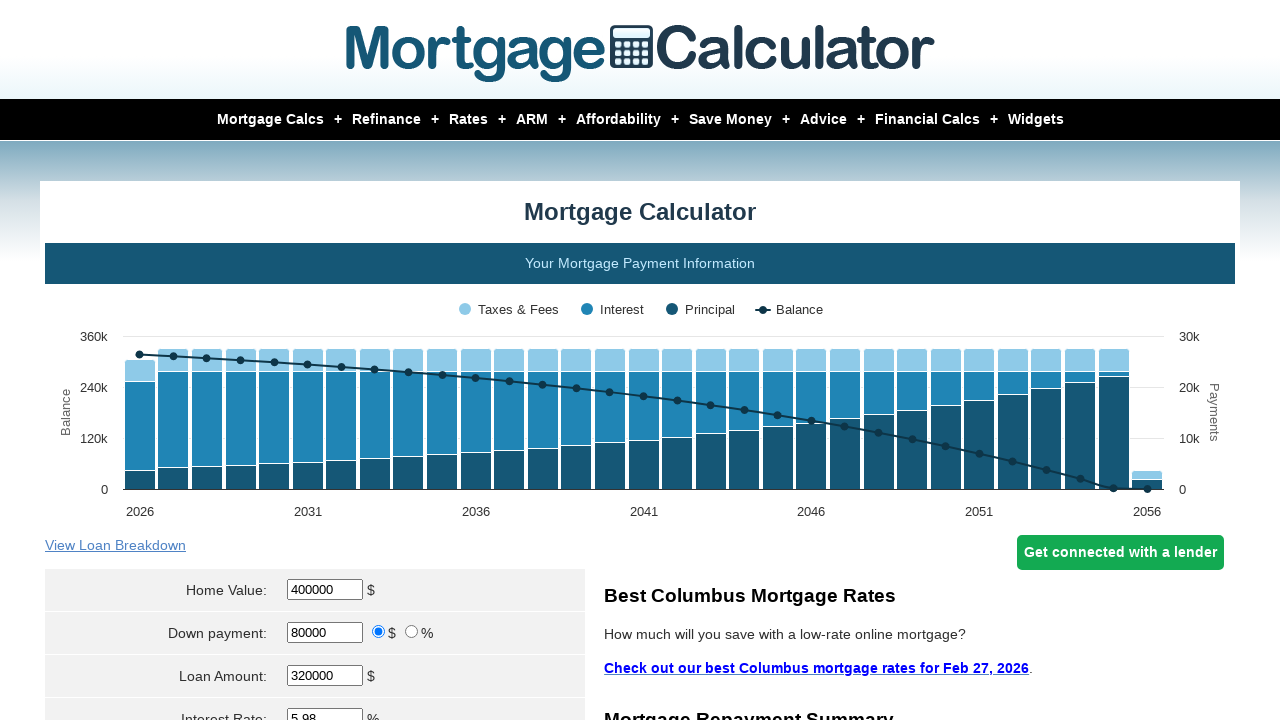

Filled home value field with $850,000 on //*[@id='homeval']
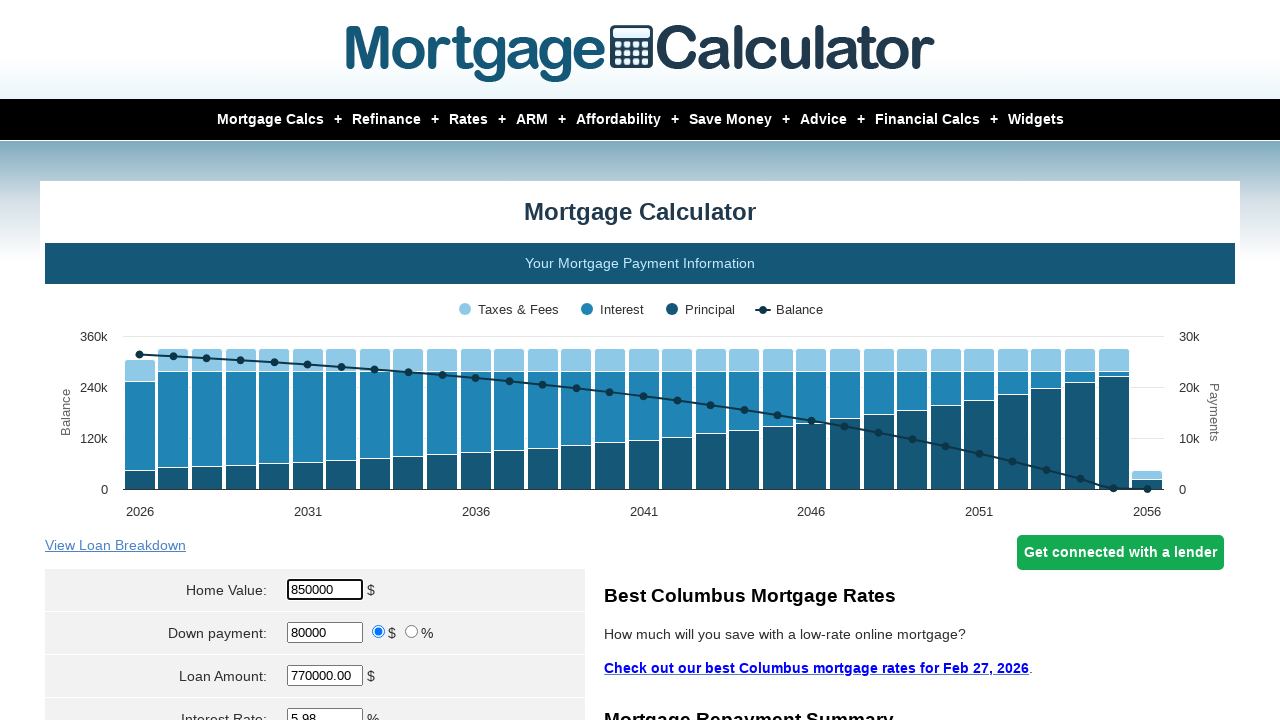

Filled down payment field with $150,000 on //*[@id='downpayment']
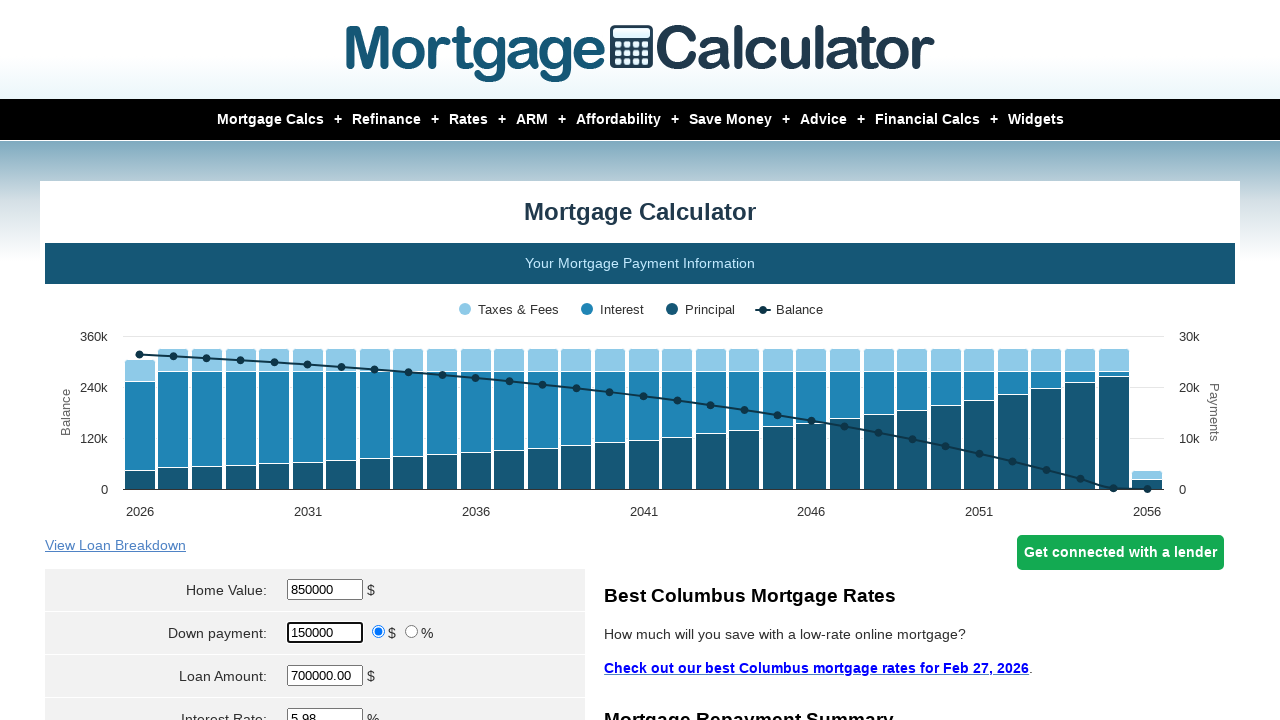

Clicked Calculate button at (315, 360) on xpath=//*[@value='Calculate']
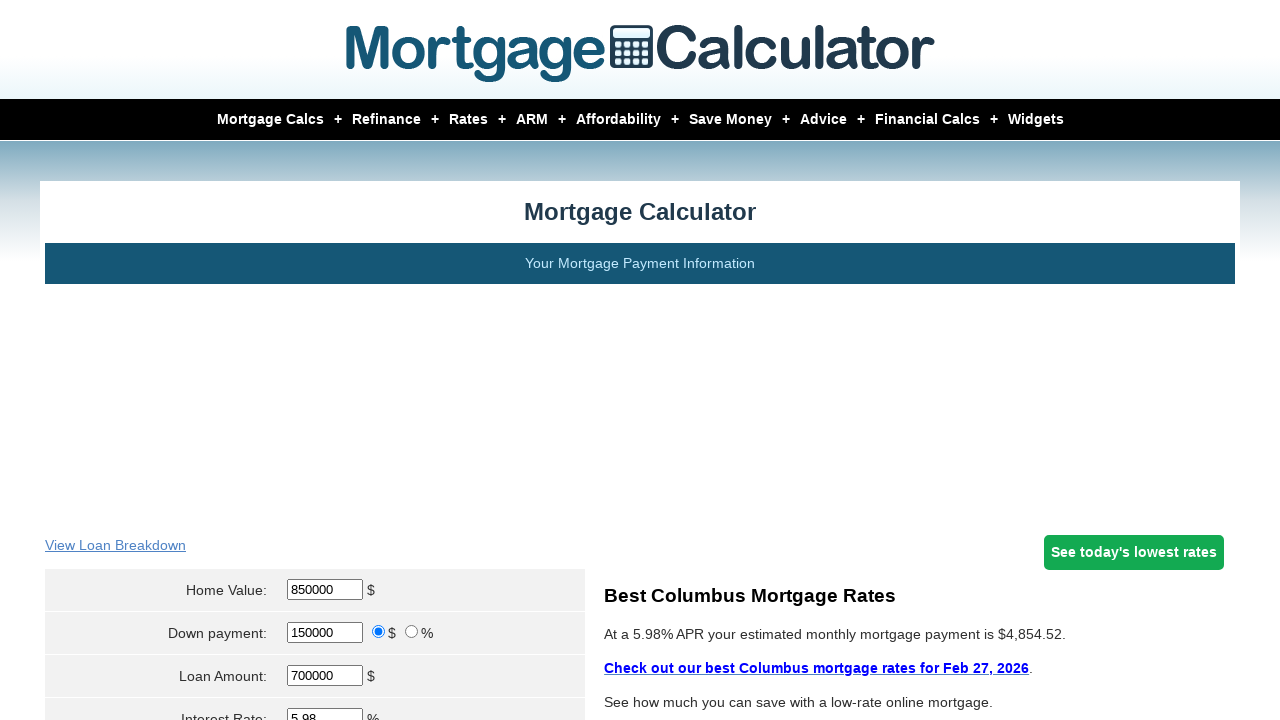

Monthly payment result displayed successfully
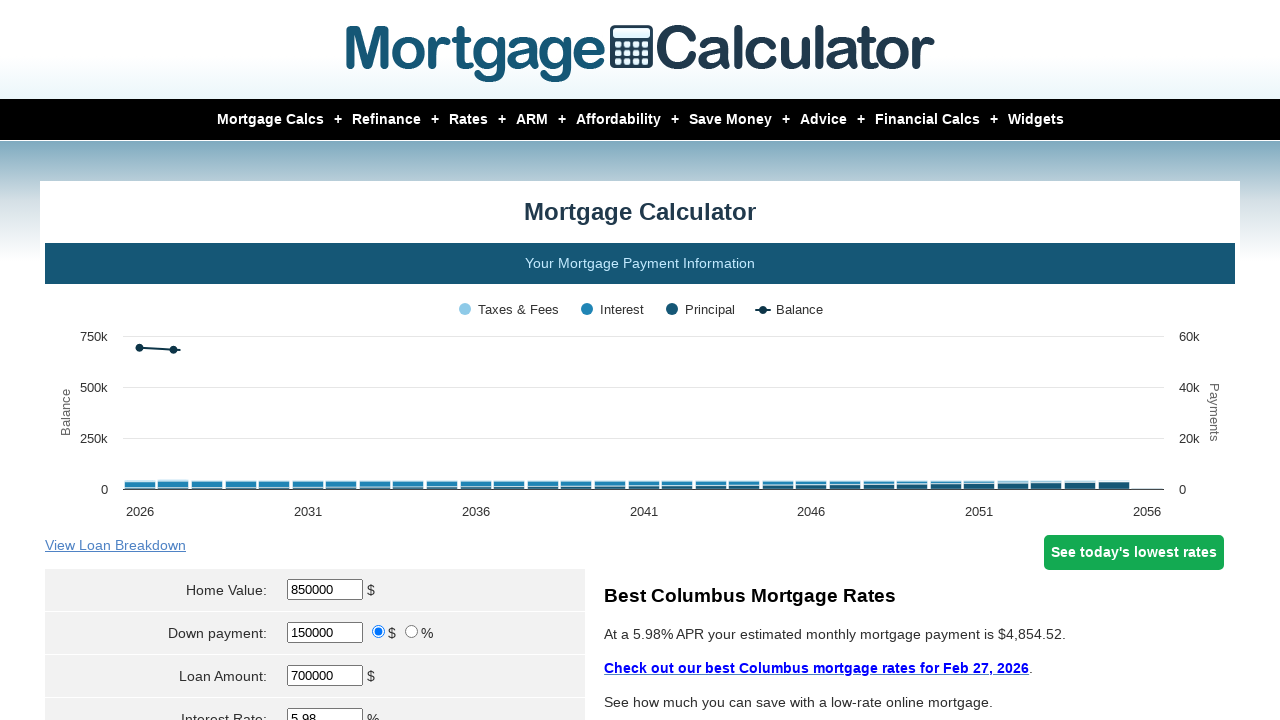

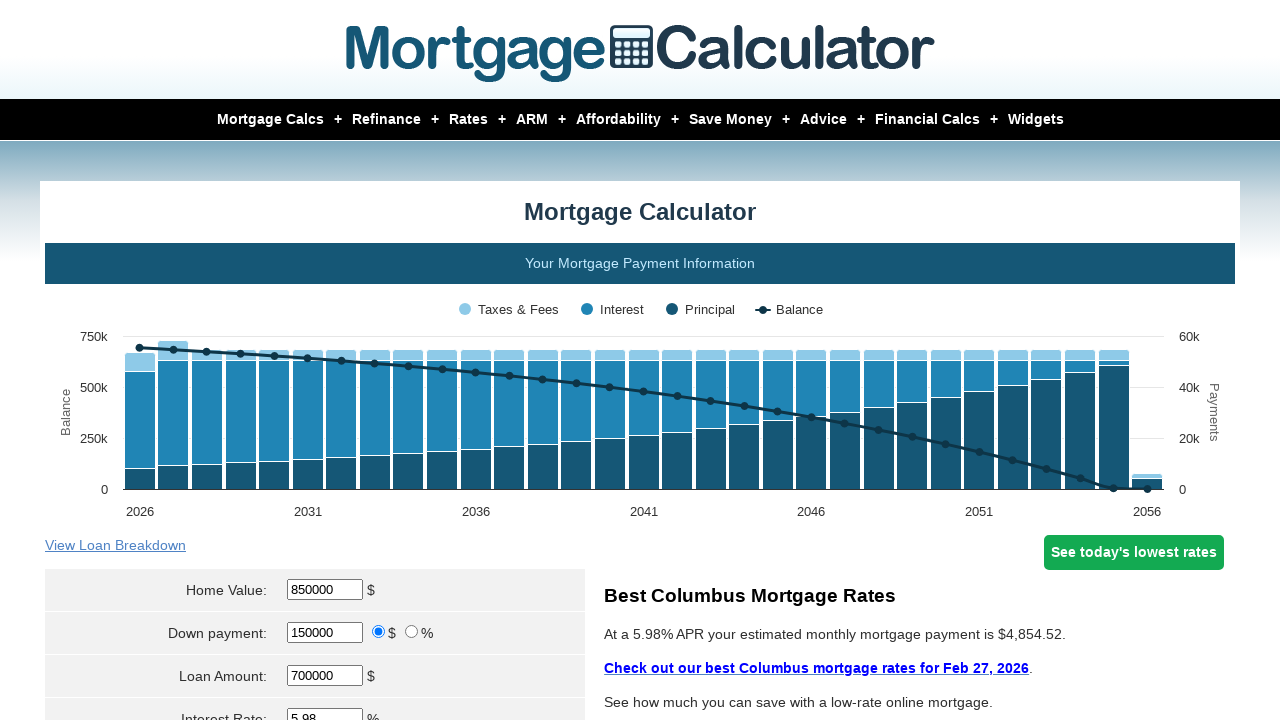